Navigates to the Advantage Online Shopping homepage and clicks on the speakers category image to view speaker products.

Starting URL: https://advantageonlineshopping.com/#/

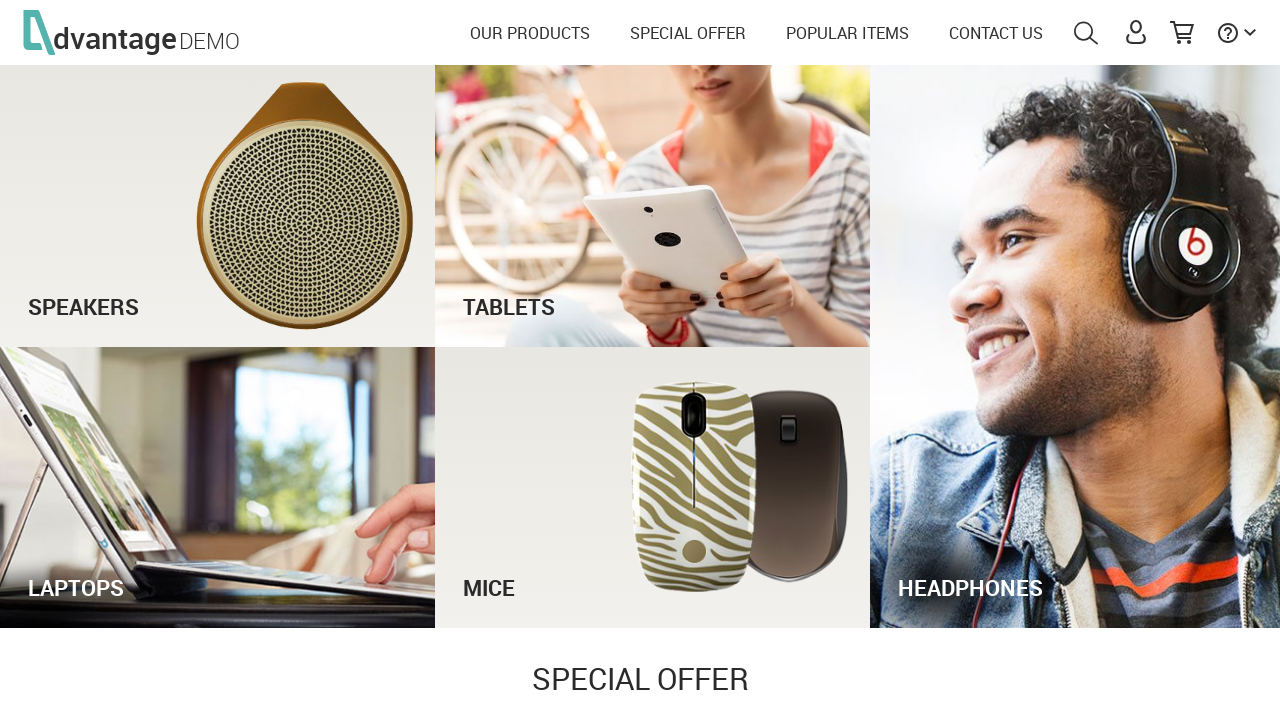

Waited for Advantage Online Shopping homepage to fully load
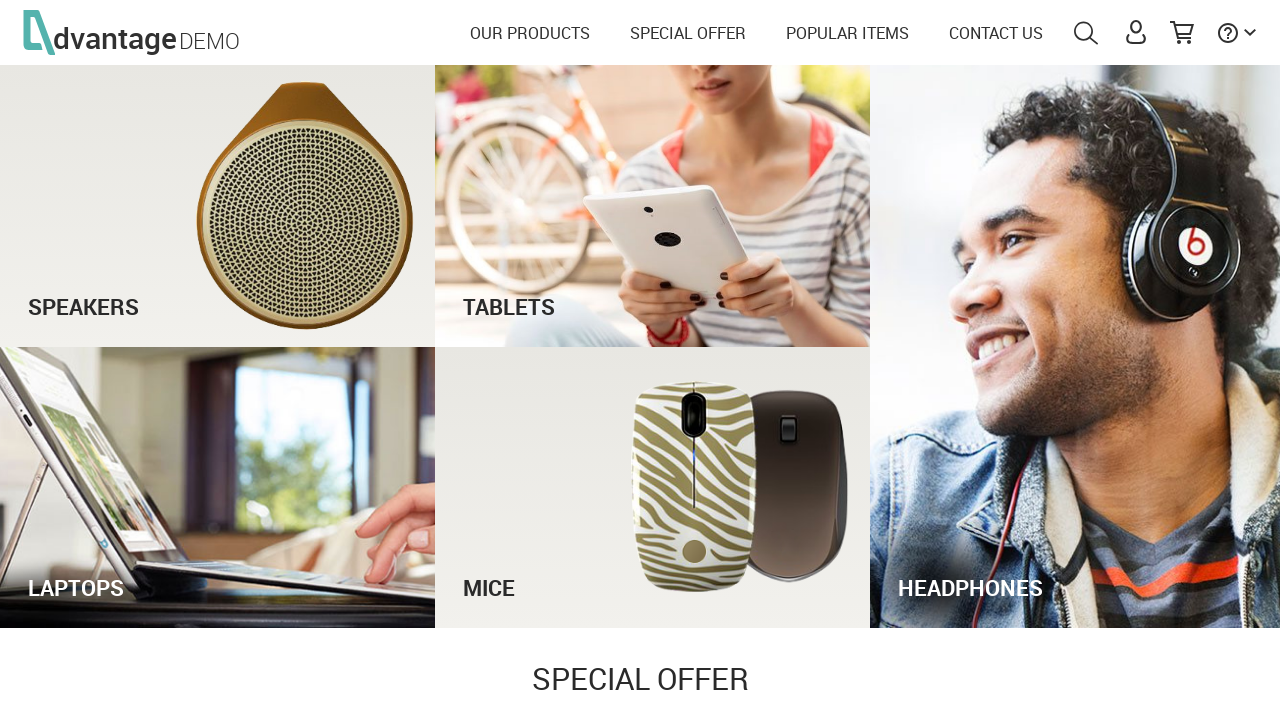

Clicked on the speakers category image at (218, 206) on #speakersImg
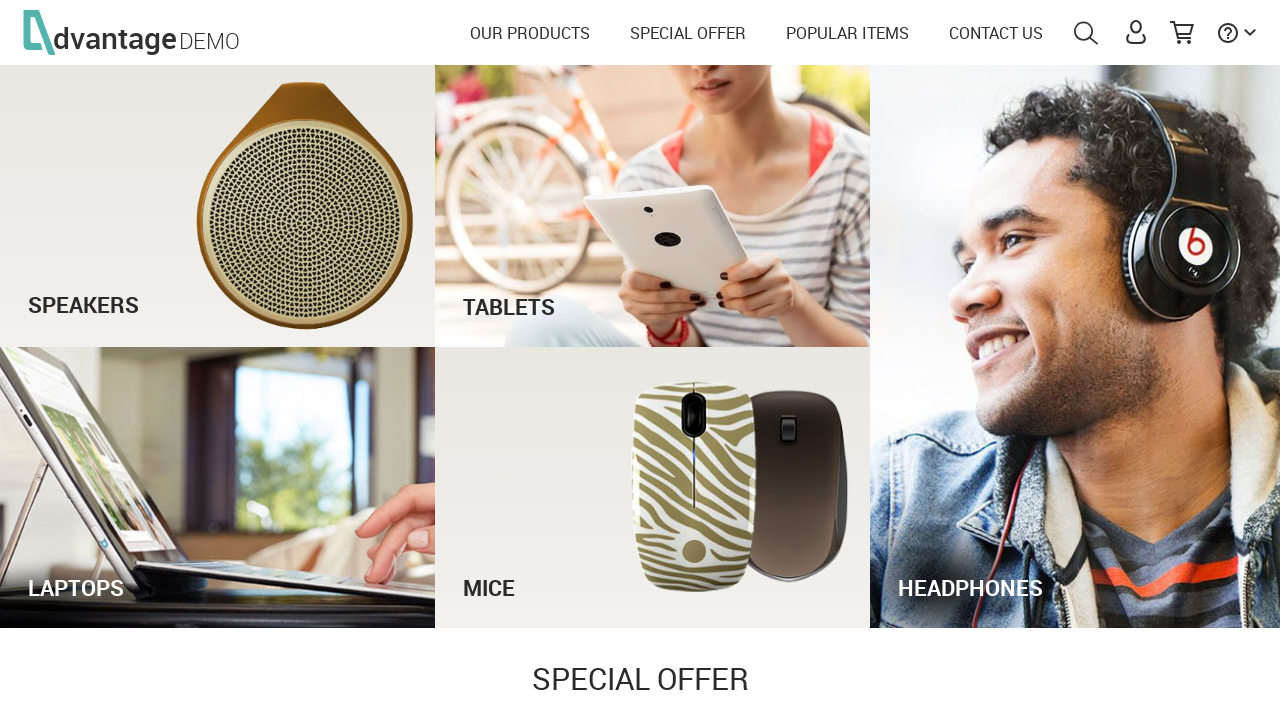

Waited for speakers products page to fully load
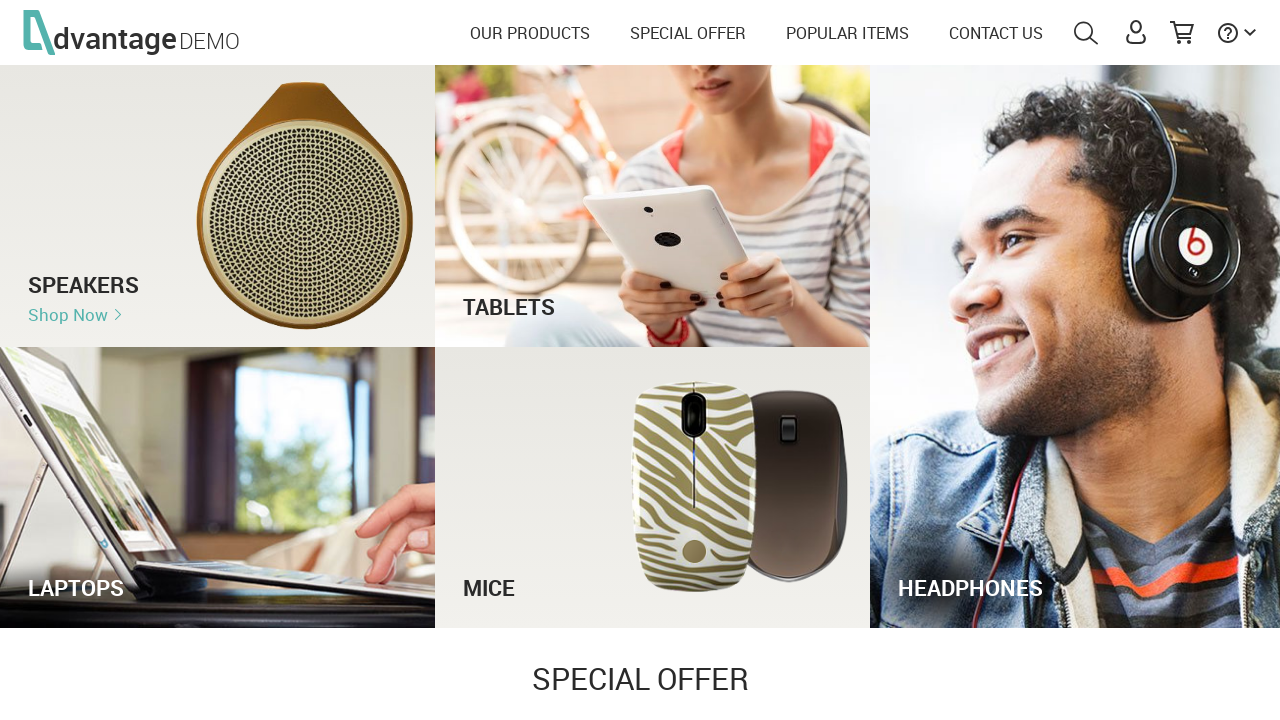

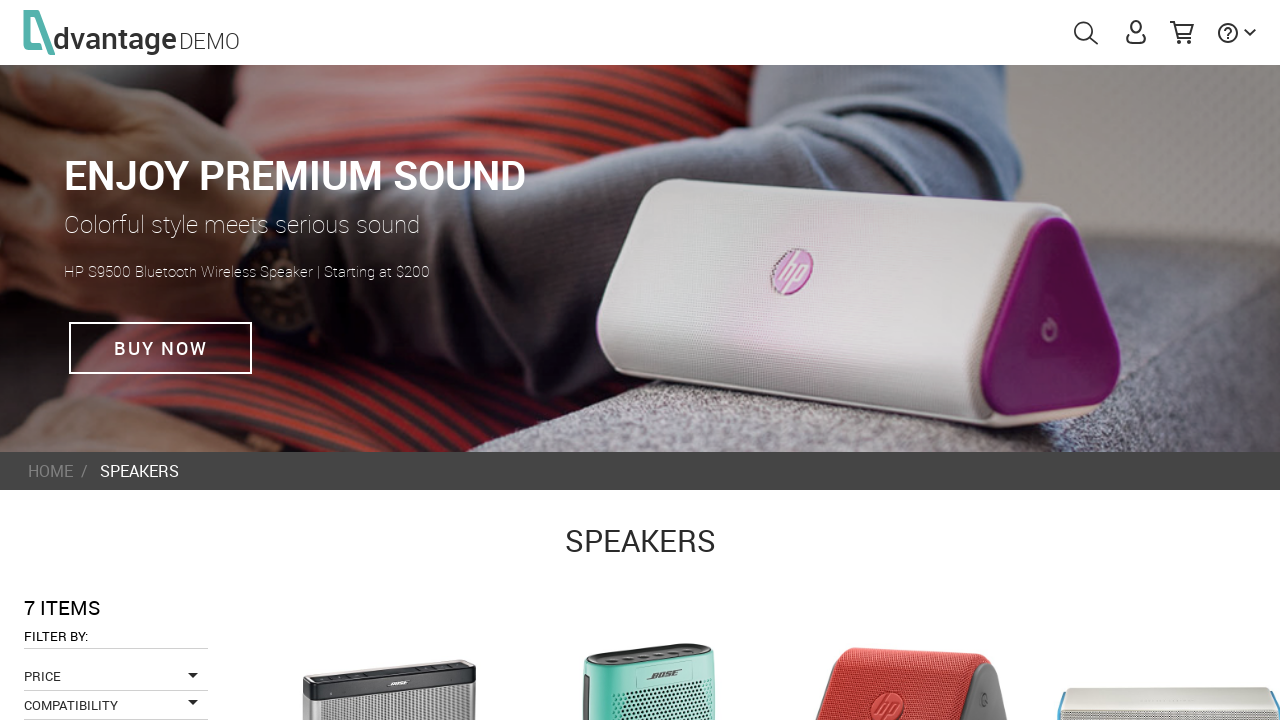